Navigates to DuckDuckGo homepage and waits for the page to load completely

Starting URL: https://duckduckgo.com

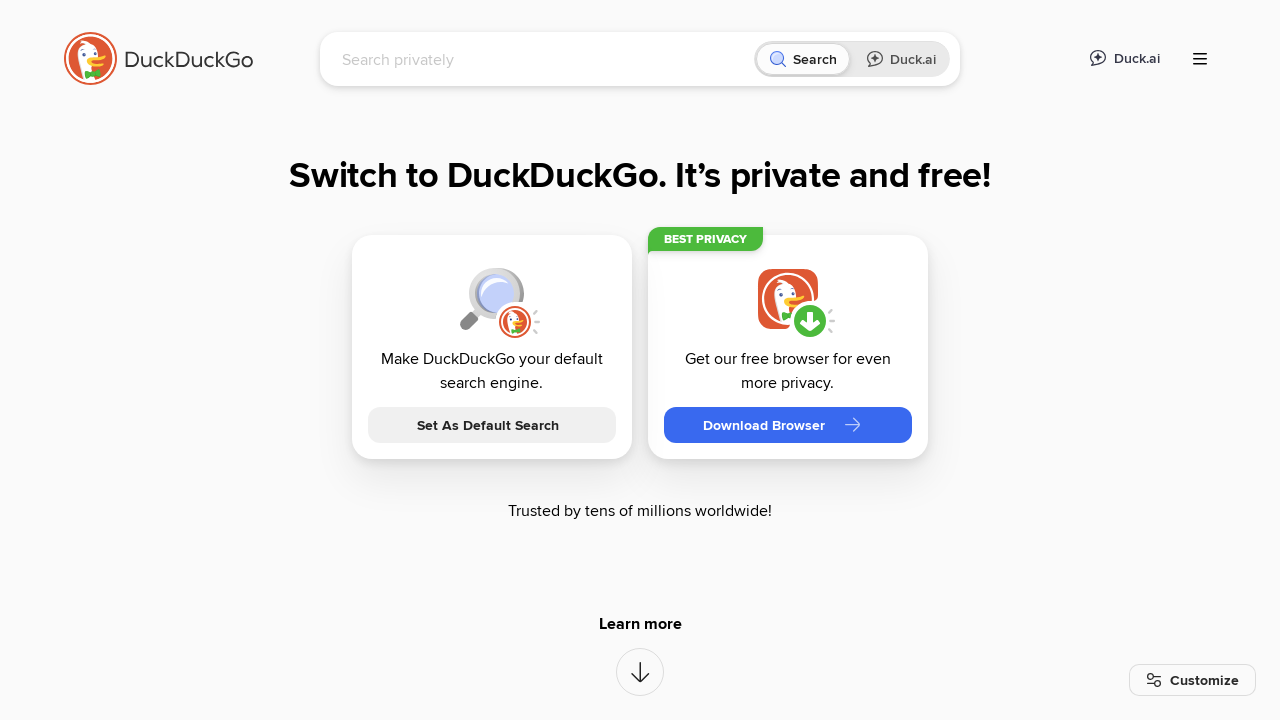

DuckDuckGo homepage loaded completely with networkidle state
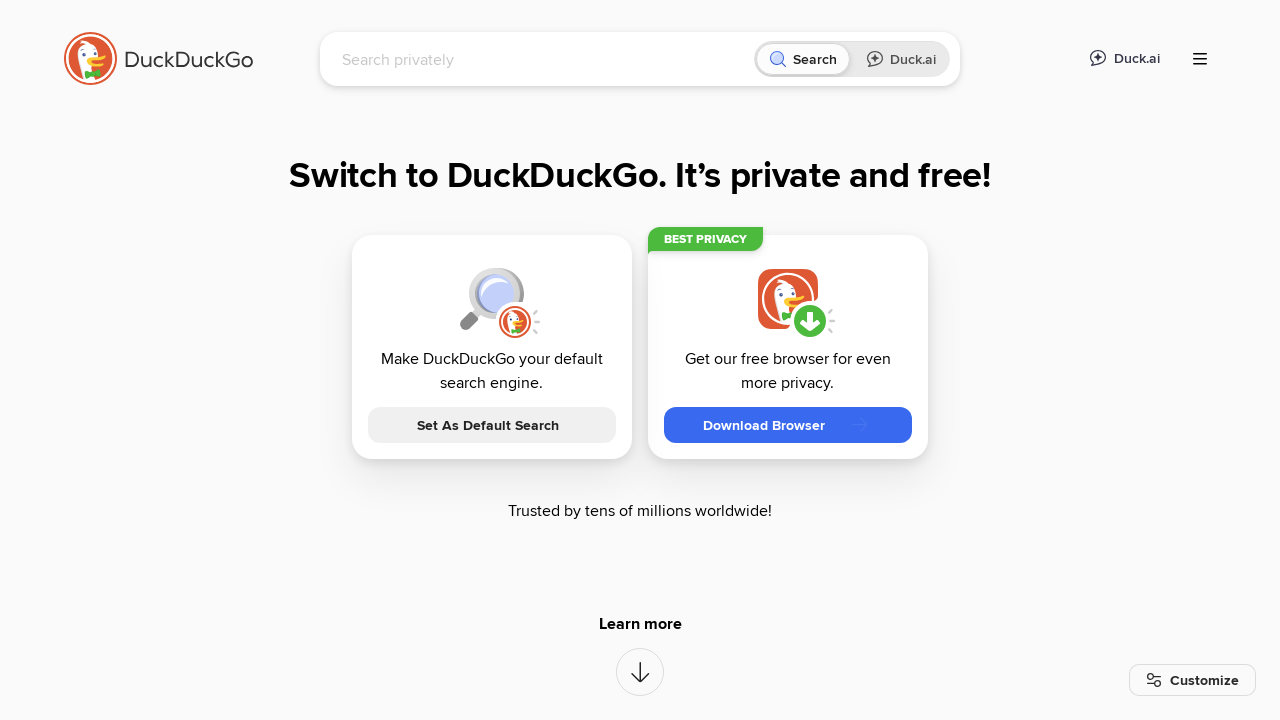

Search input field is visible and ready
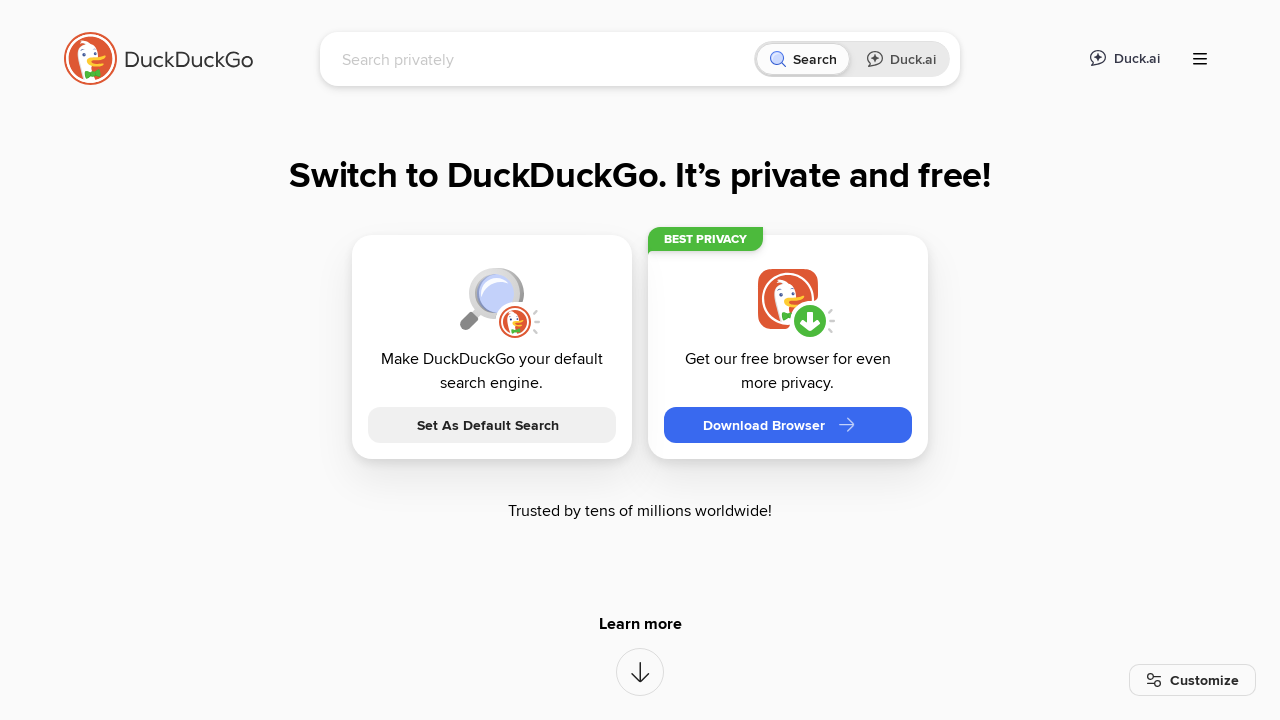

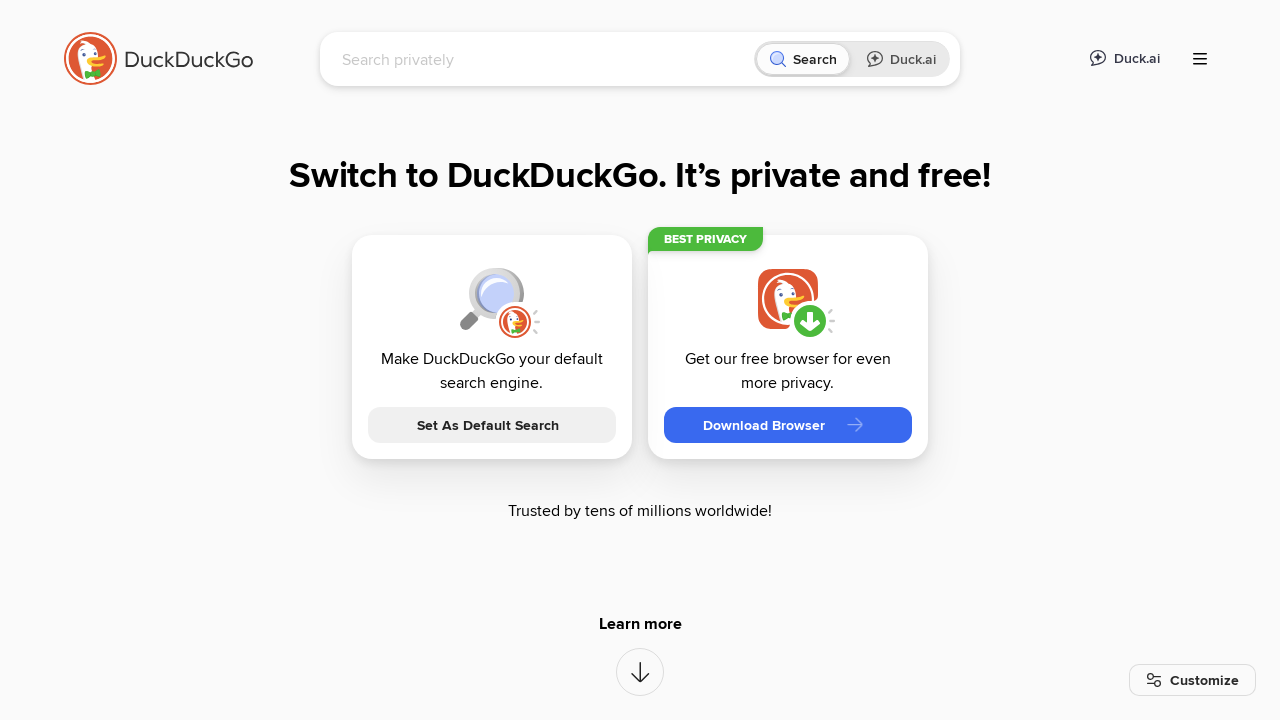